Tests A/B testing page by navigating to it and verifying the content contains "split testing"

Starting URL: https://the-internet.herokuapp.com/

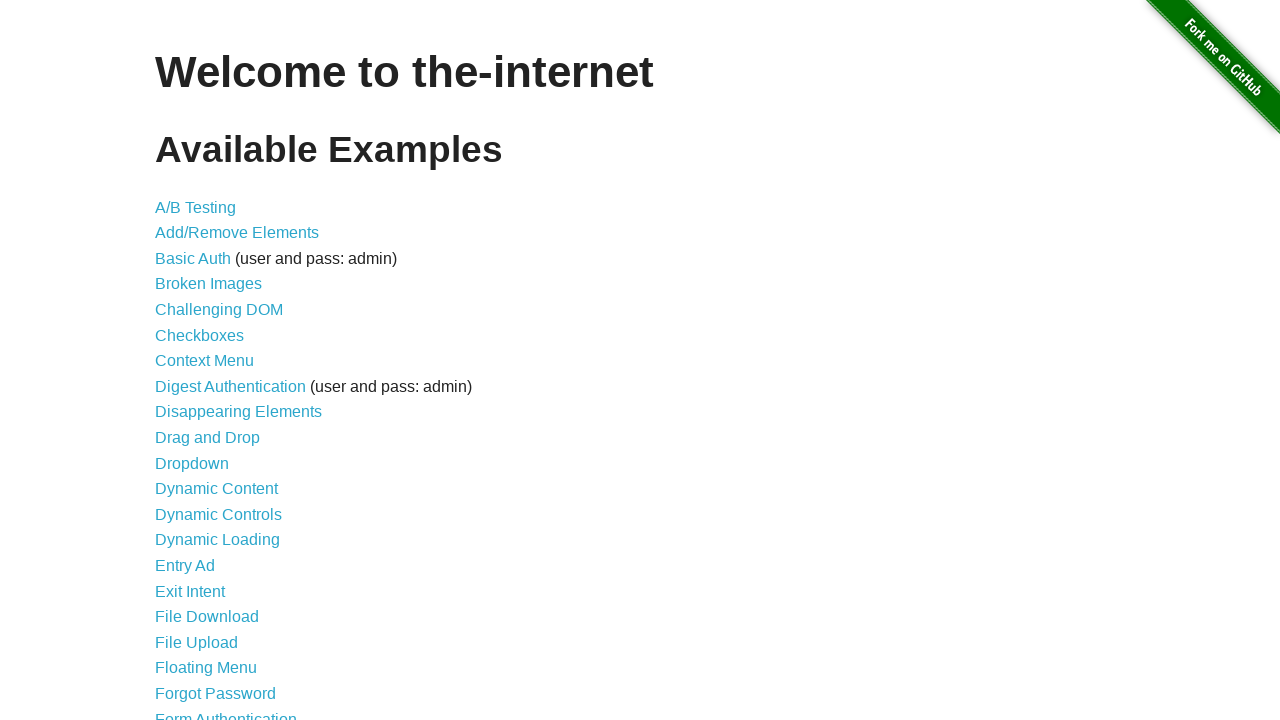

Clicked on A/B Testing link at (196, 207) on a[href='/abtest']
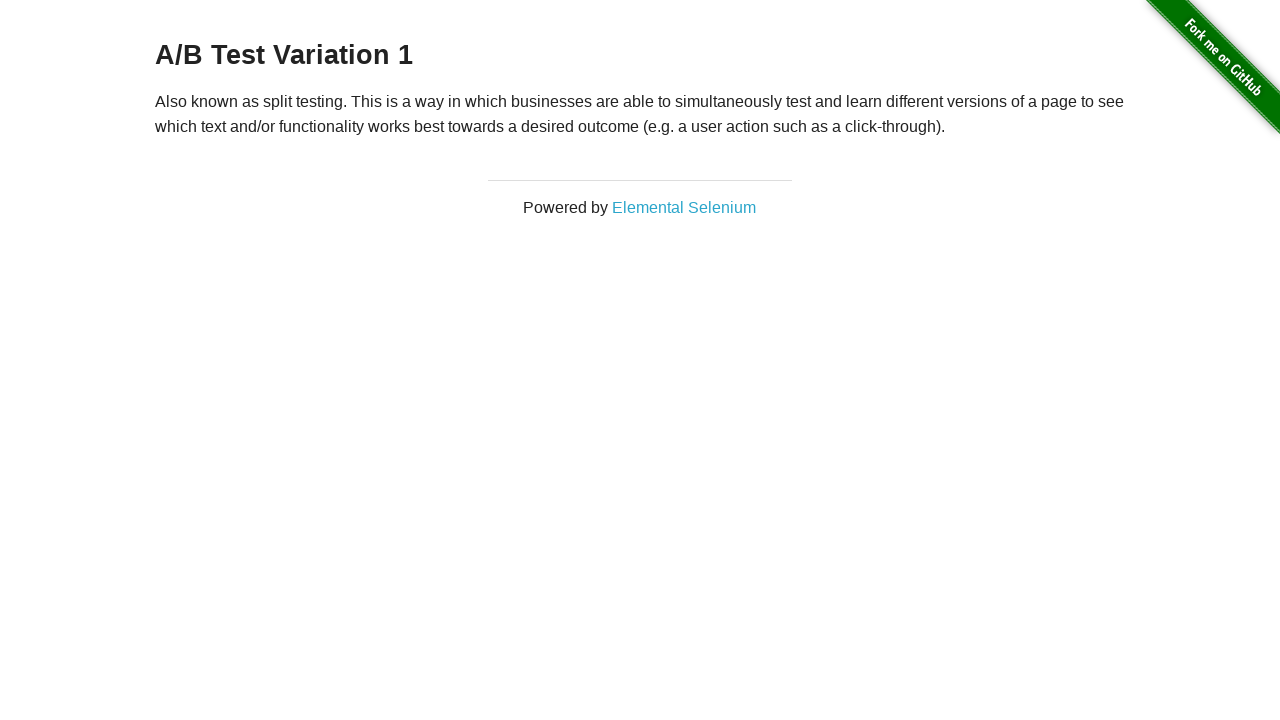

A/B Testing page loaded and verified 'split testing' content is visible
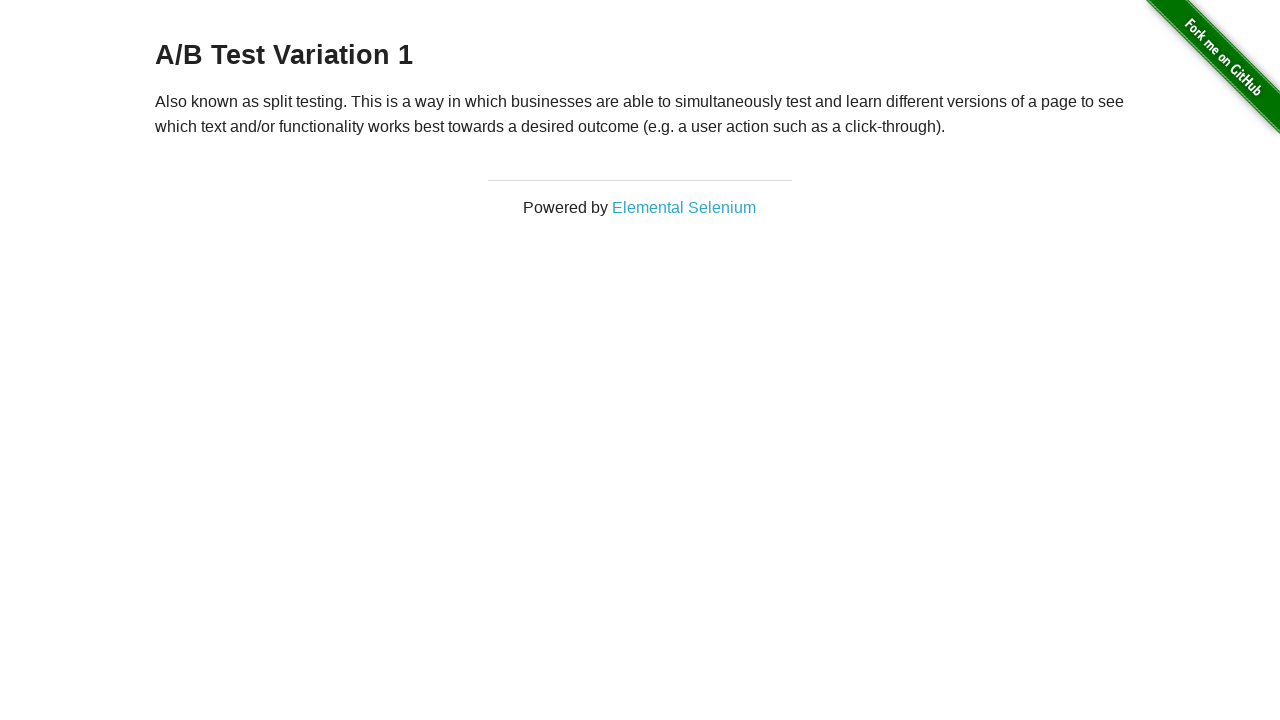

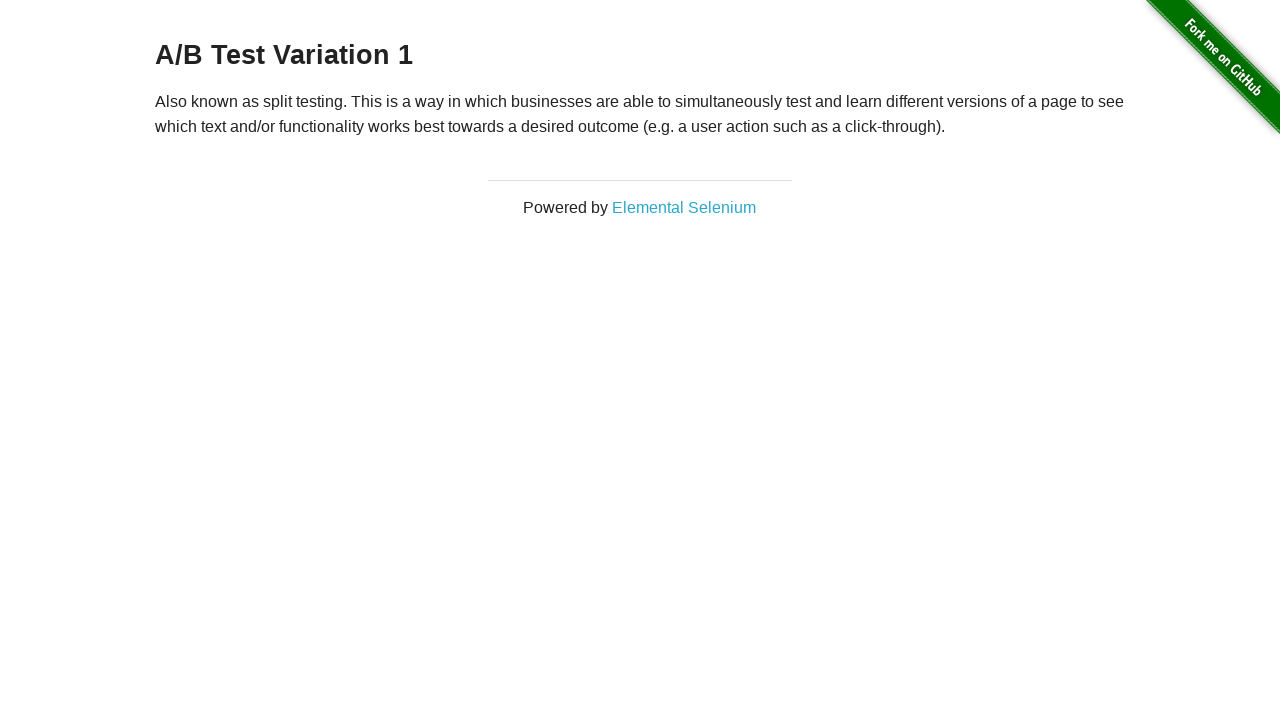